Navigates to W3Schools website and performs page scrolling actions (page down twice, then page up once) to test basic keyboard navigation.

Starting URL: https://www.w3schools.com/

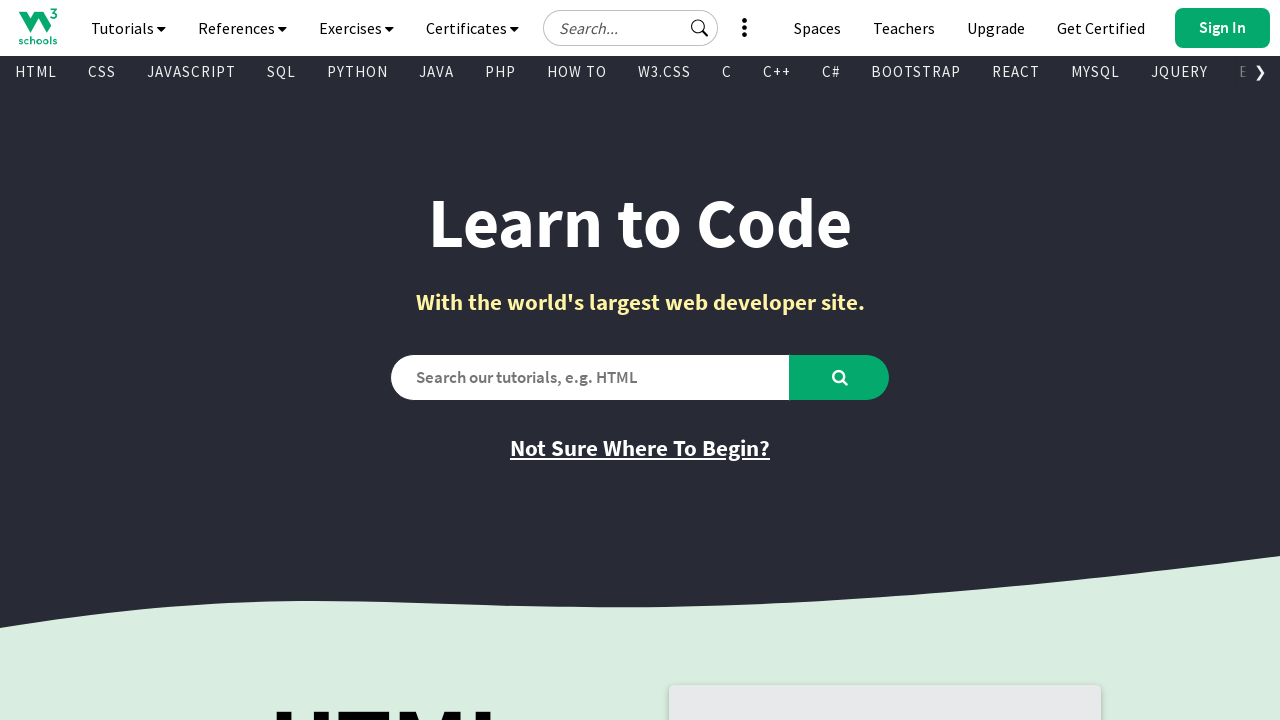

Navigated to W3Schools website
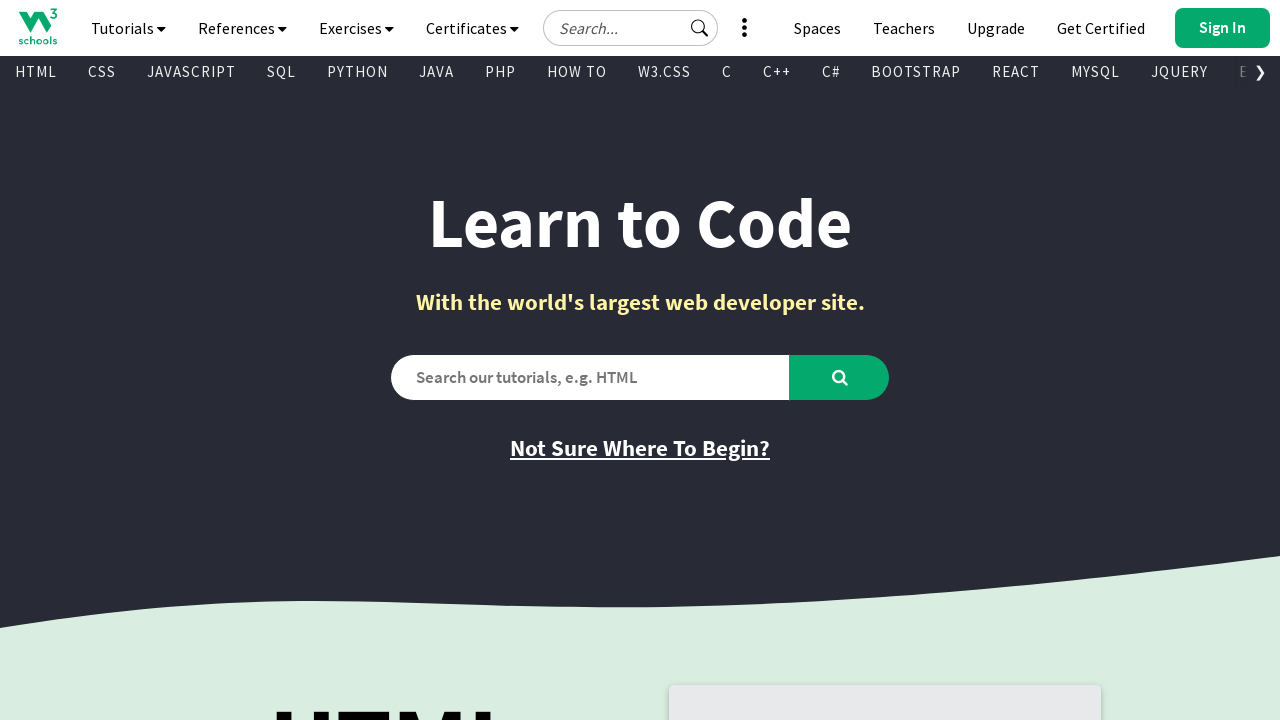

Pressed PageDown to scroll down the page (first time)
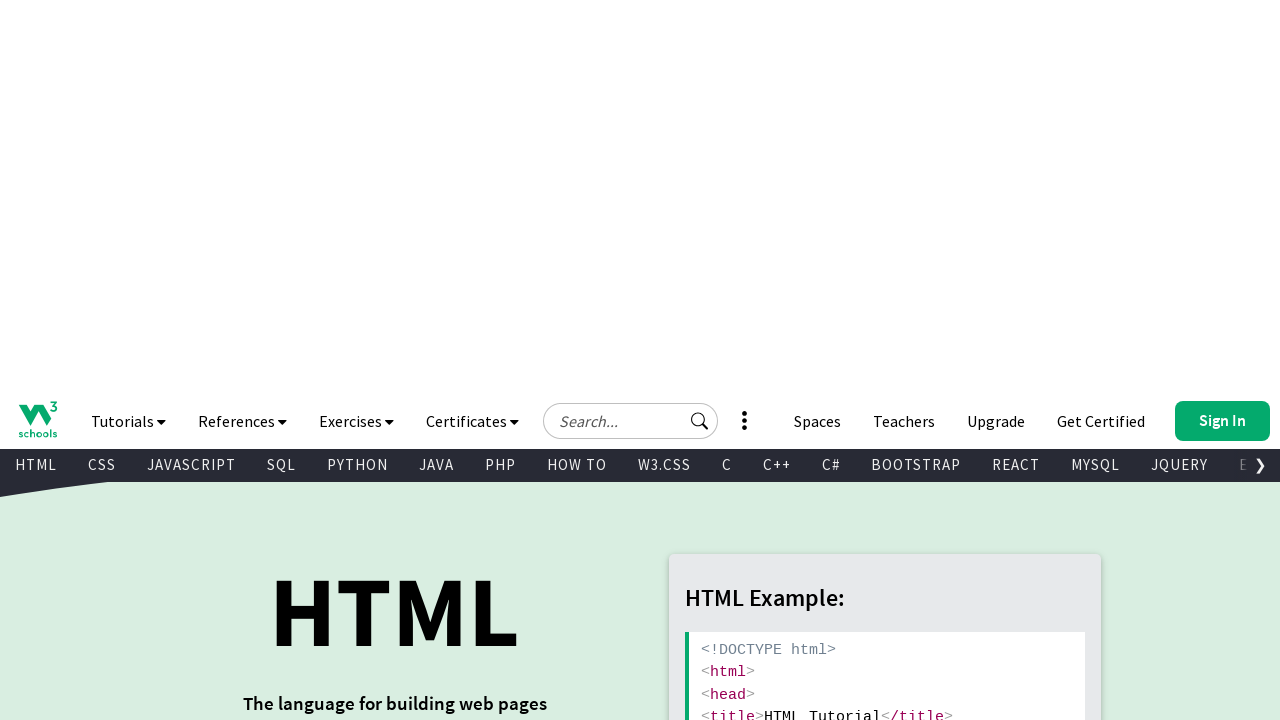

Pressed PageDown to scroll down the page (second time)
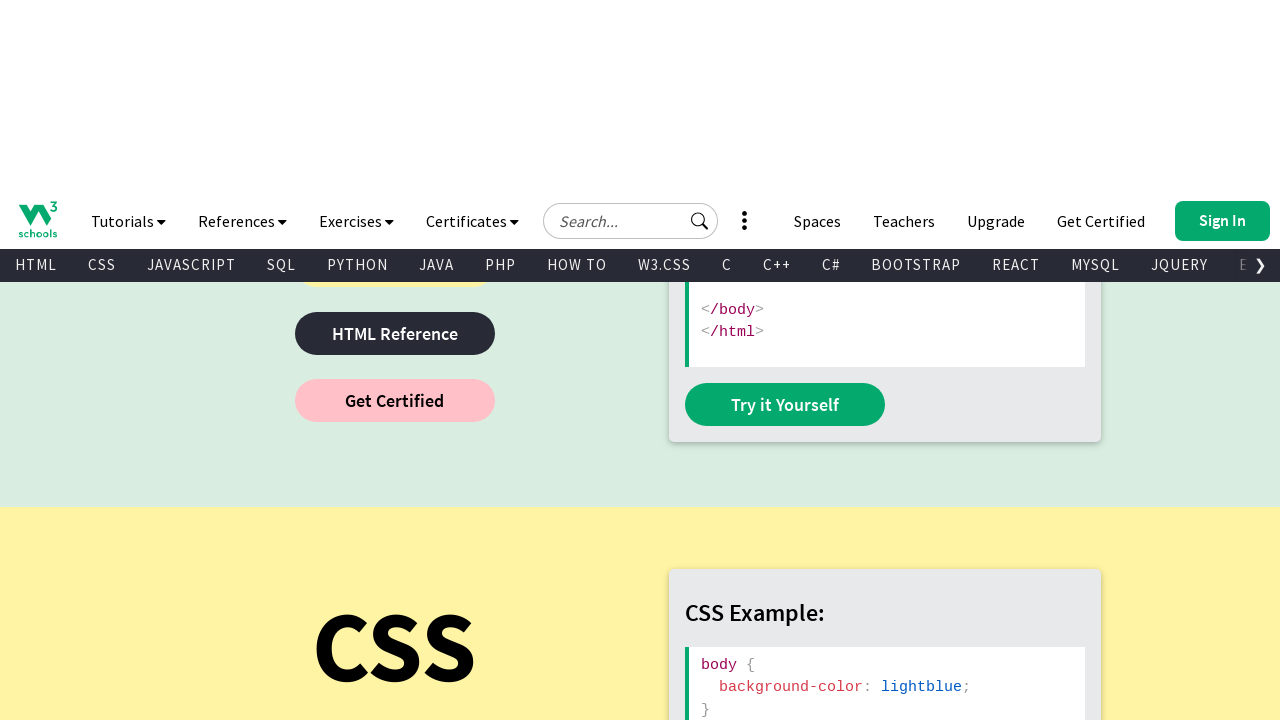

Pressed PageUp to scroll up the page
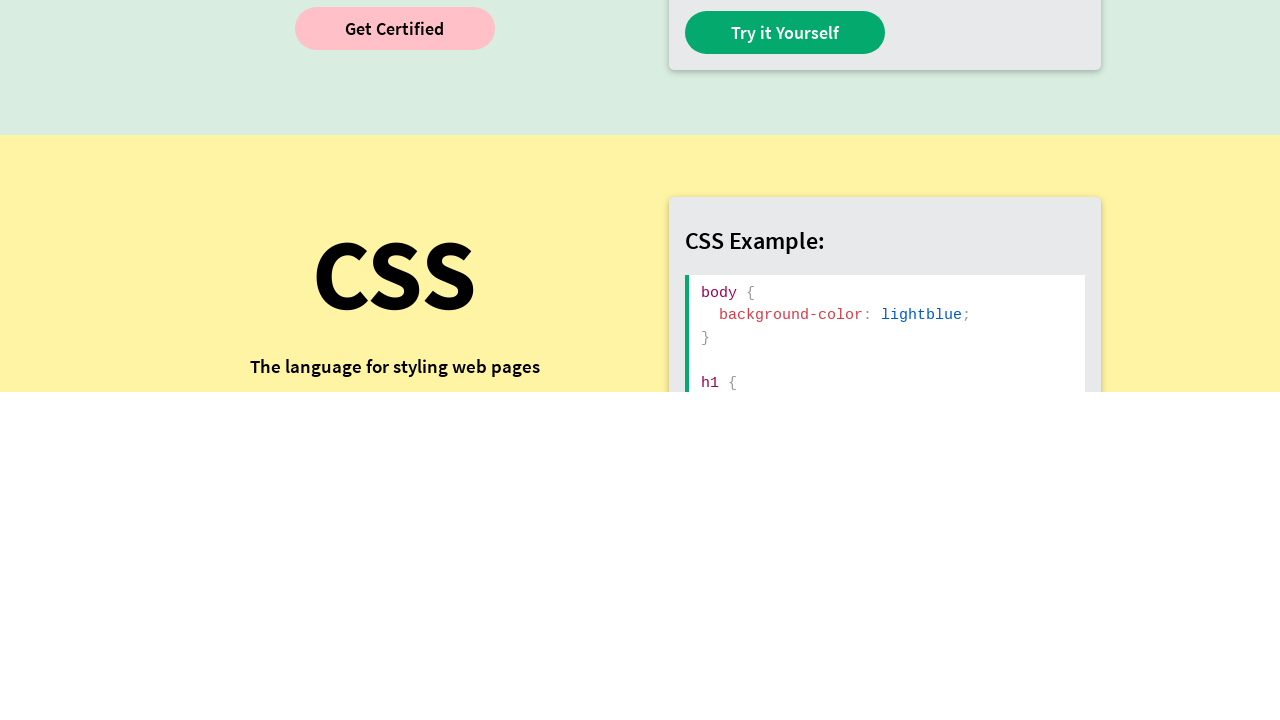

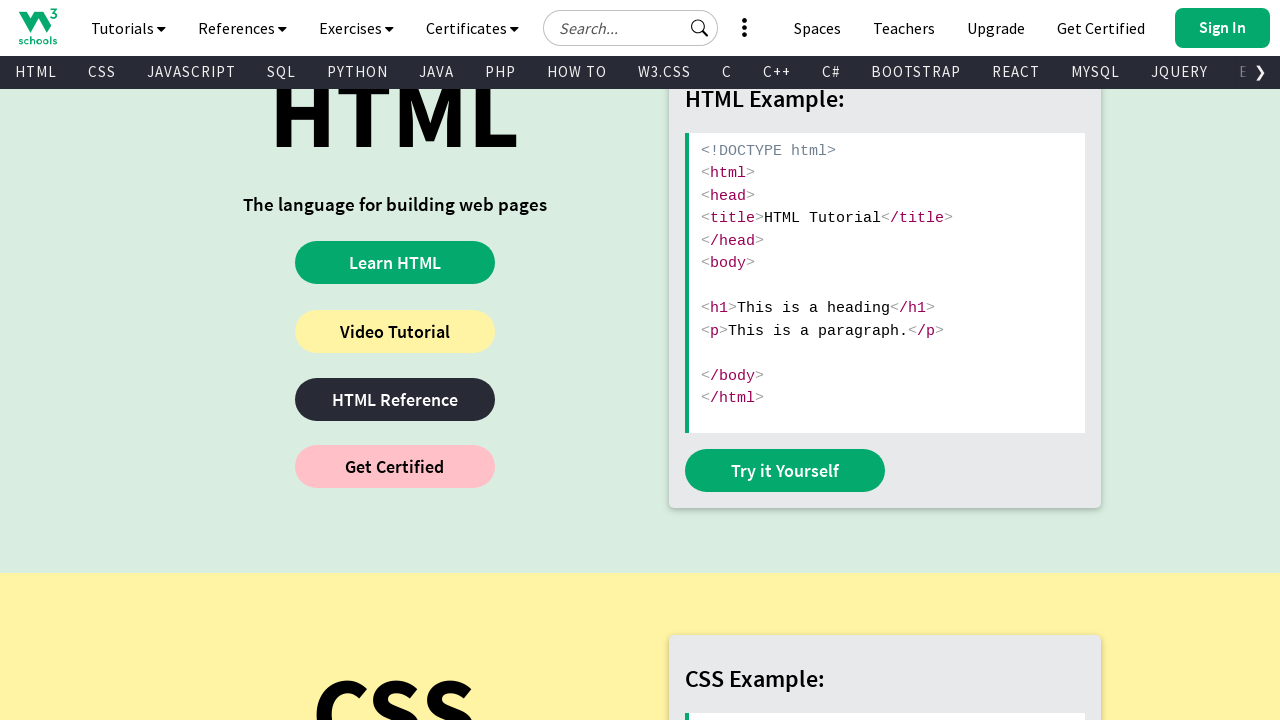